Tests navigation to the Architecture page via the sidebar link and verifies the URL and heading

Starting URL: https://docs.qameta.io/allure-testops/

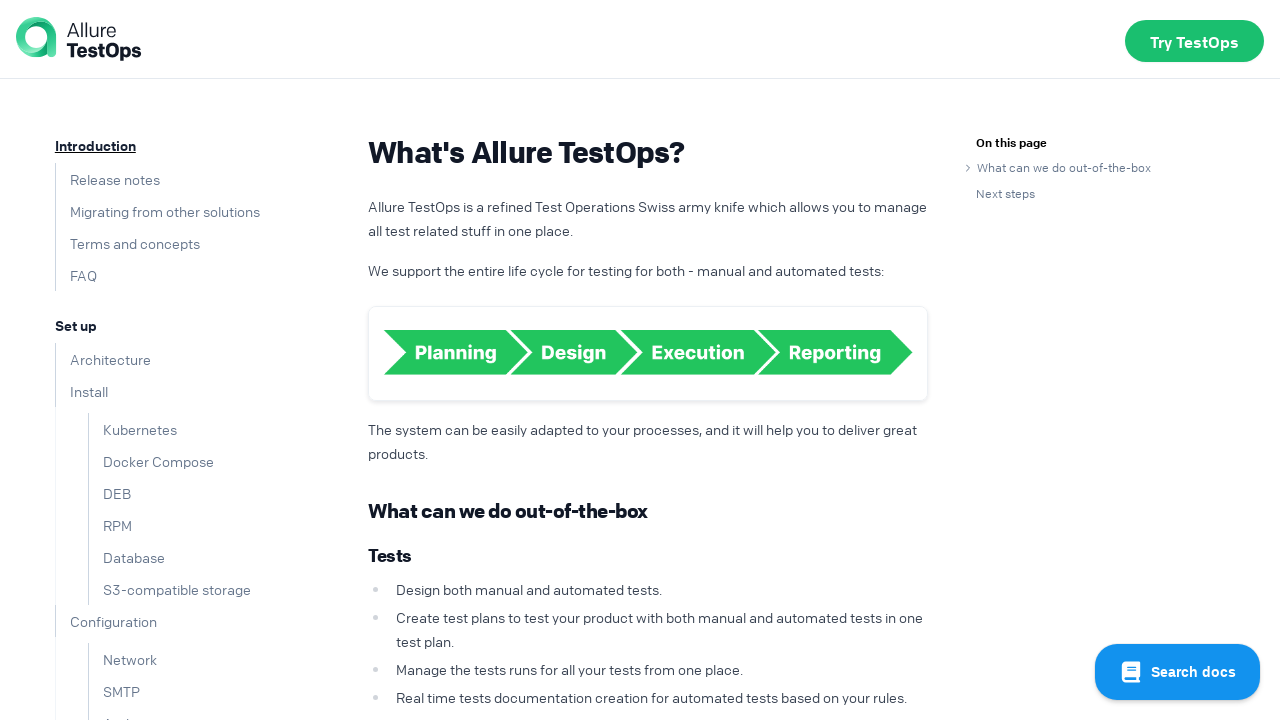

Clicked on 'Architecture' link in the sidebar at (103, 359) on text=Architecture
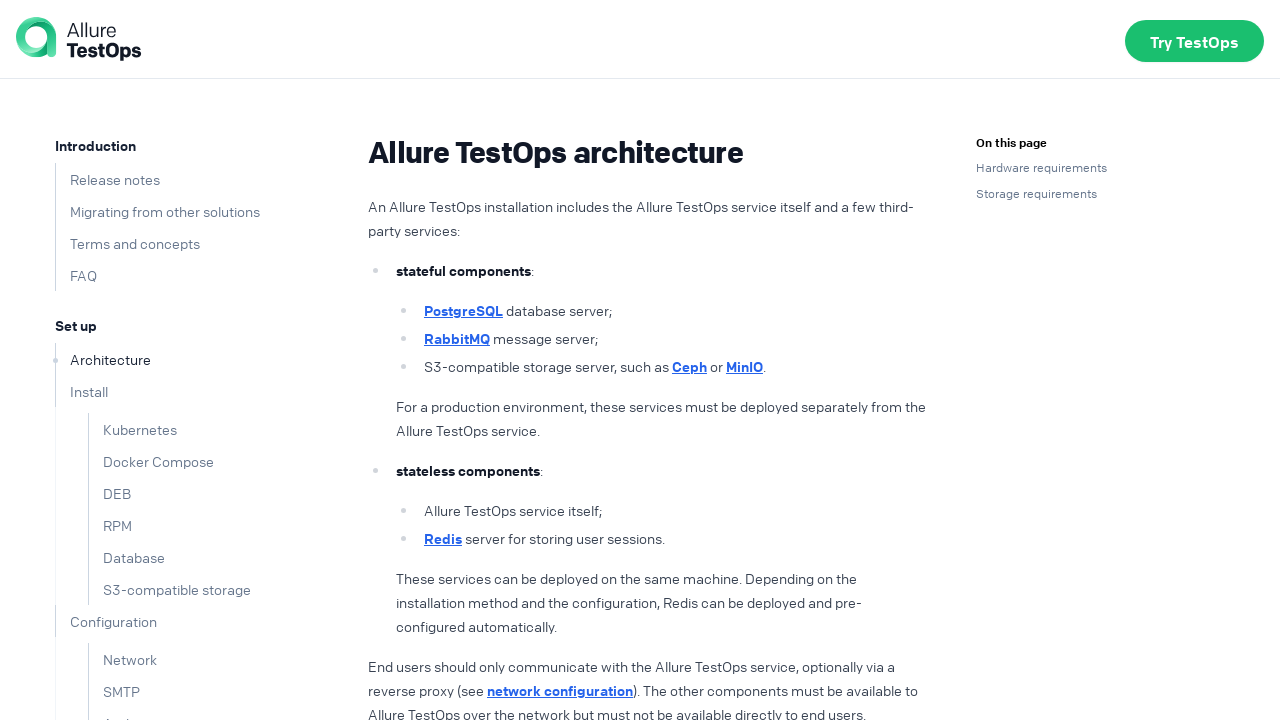

Verified URL contains 'architecture'
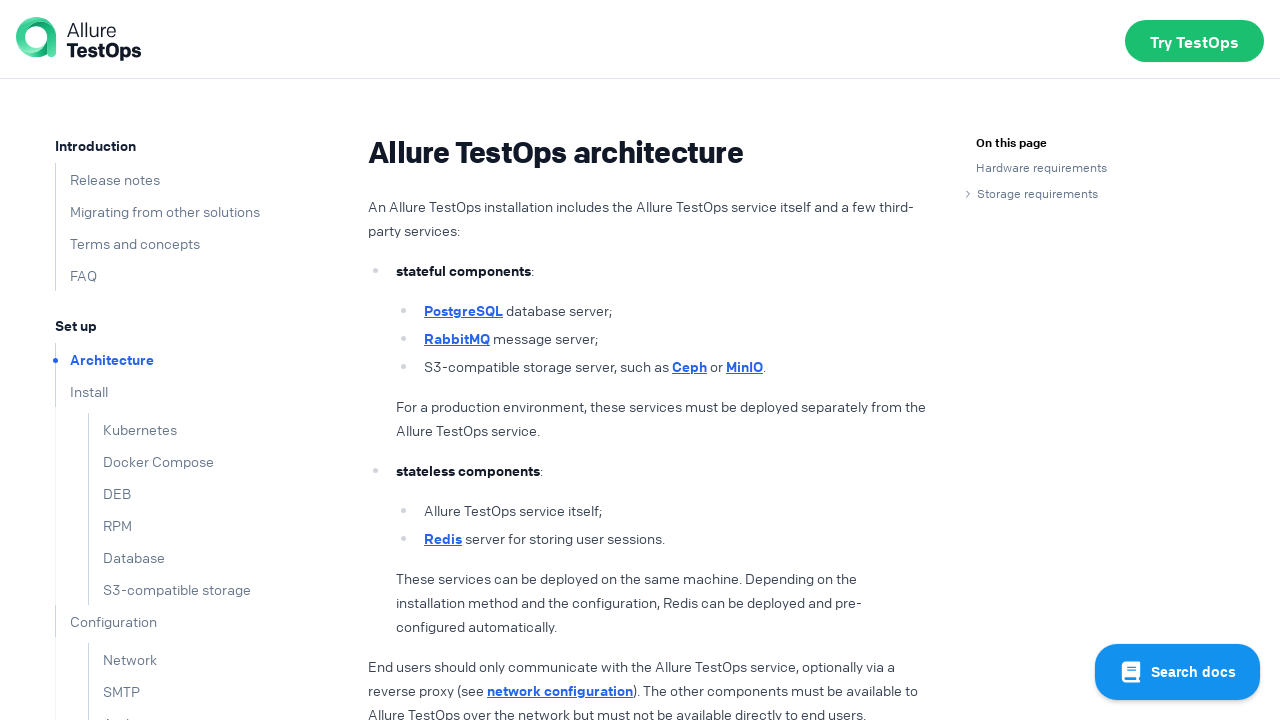

Verified h1 heading contains 'Allure TestOps architecture'
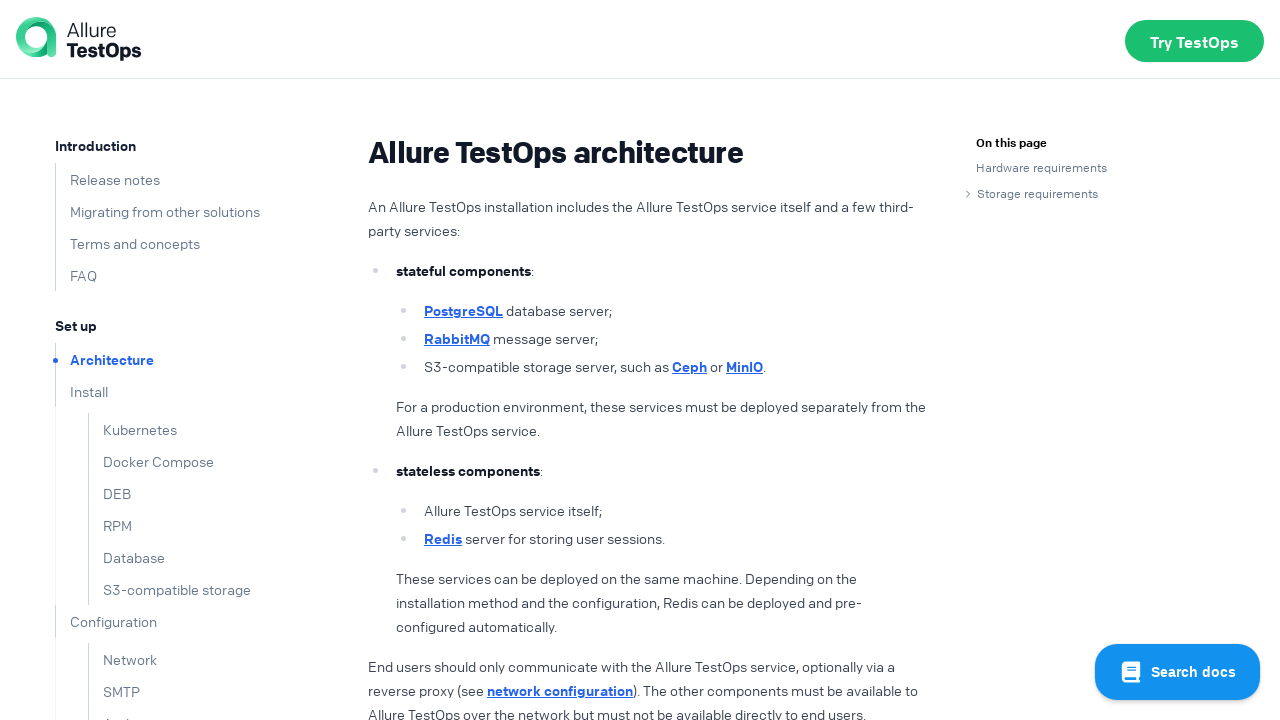

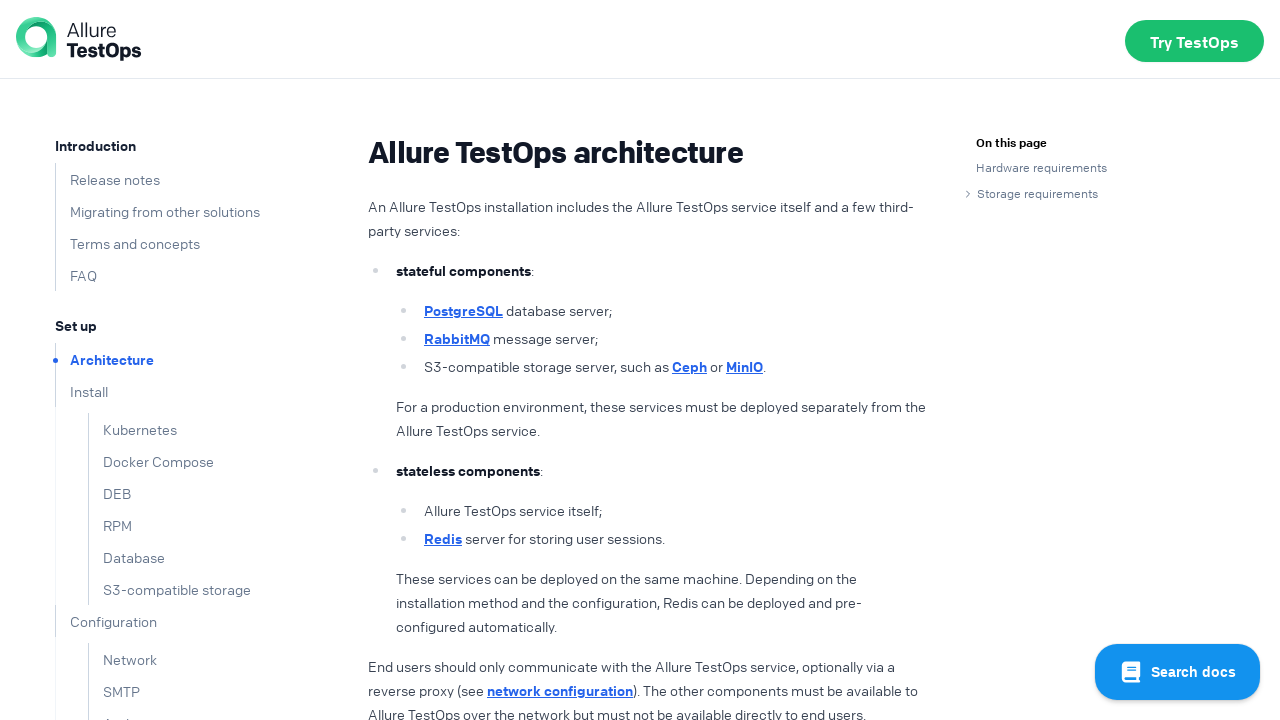